Navigates to example.com to verify page loads, then navigates to jw.org and waits for the page to load, verifying basic browser navigation functionality.

Starting URL: https://example.com

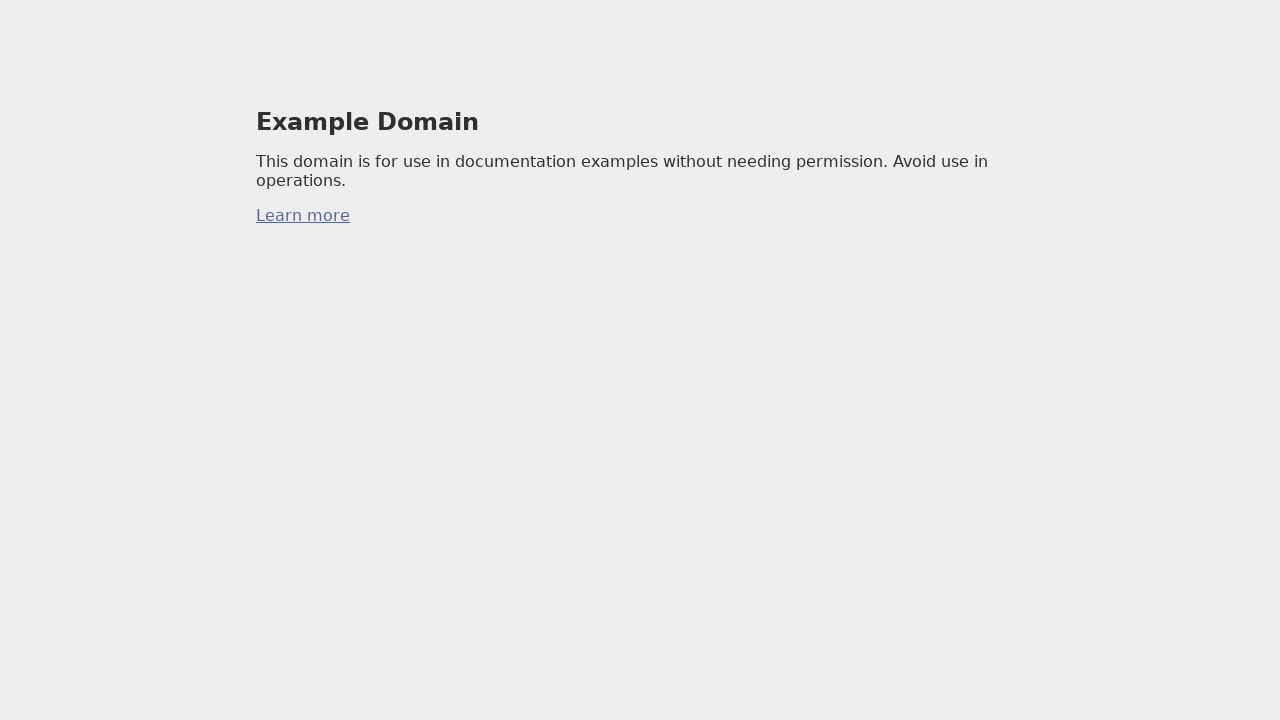

Waited for example.com to reach domcontentloaded state
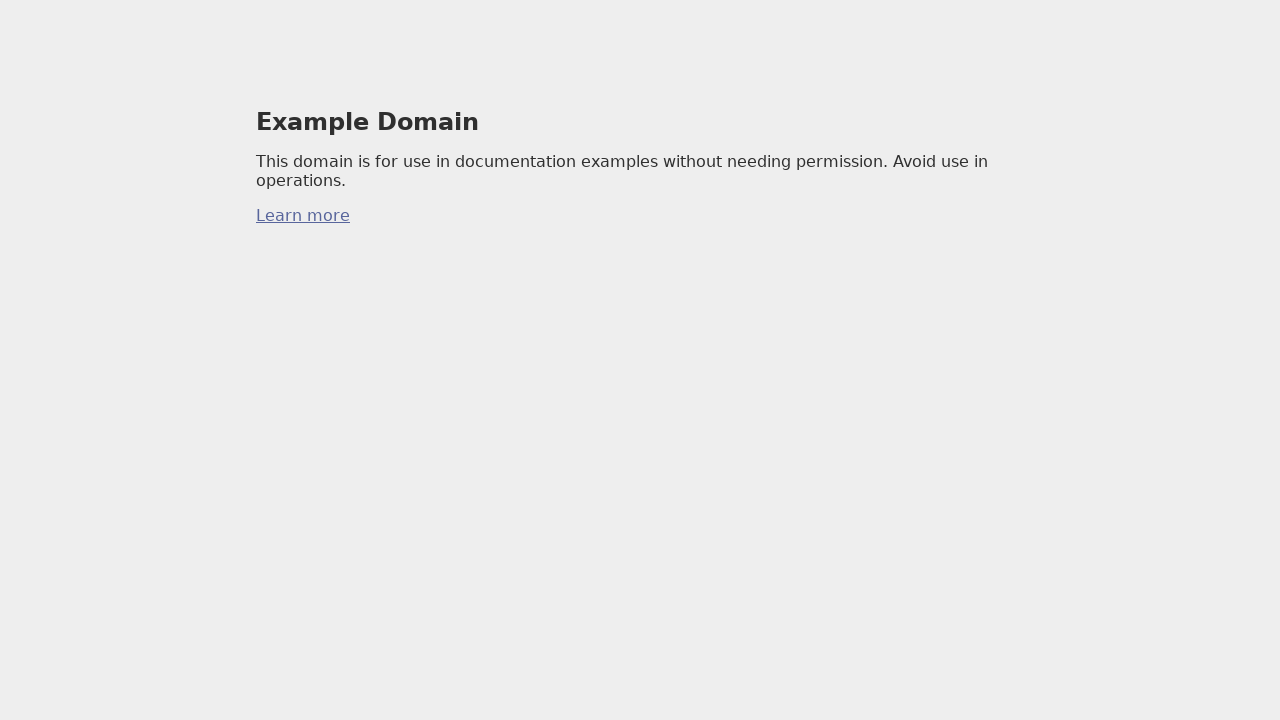

Navigated to https://www.jw.org
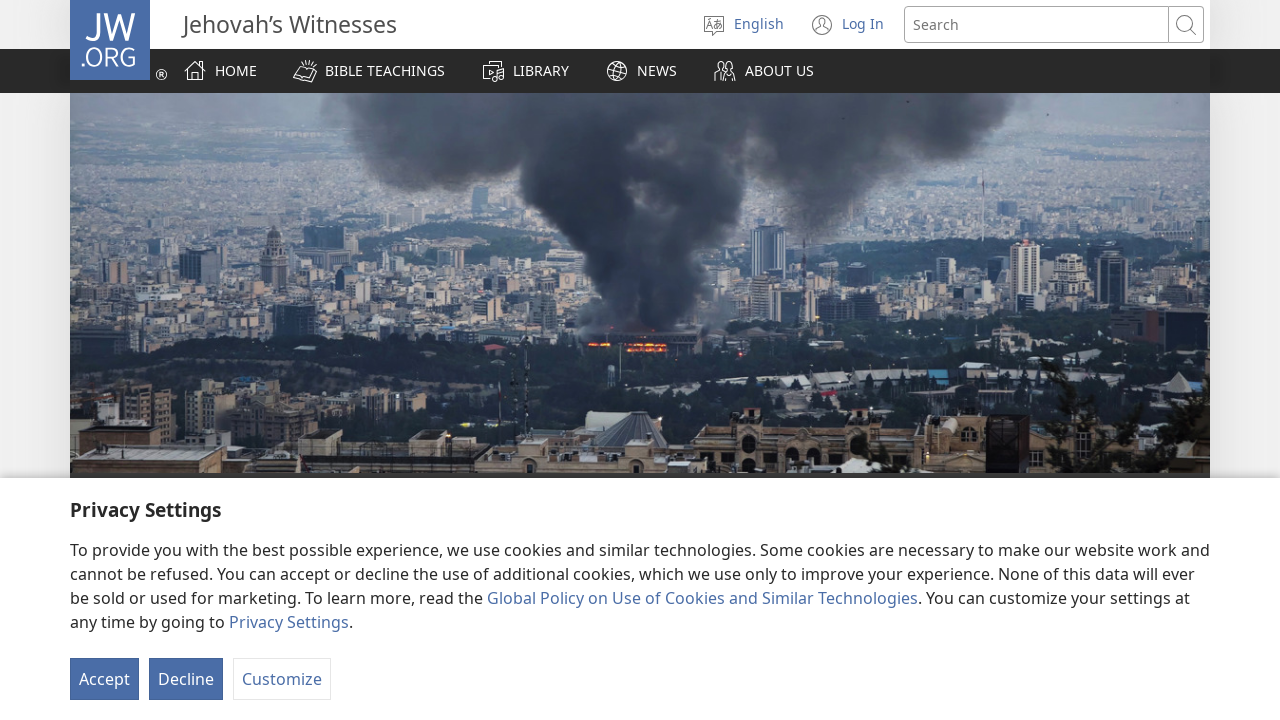

Waited for jw.org to reach domcontentloaded state
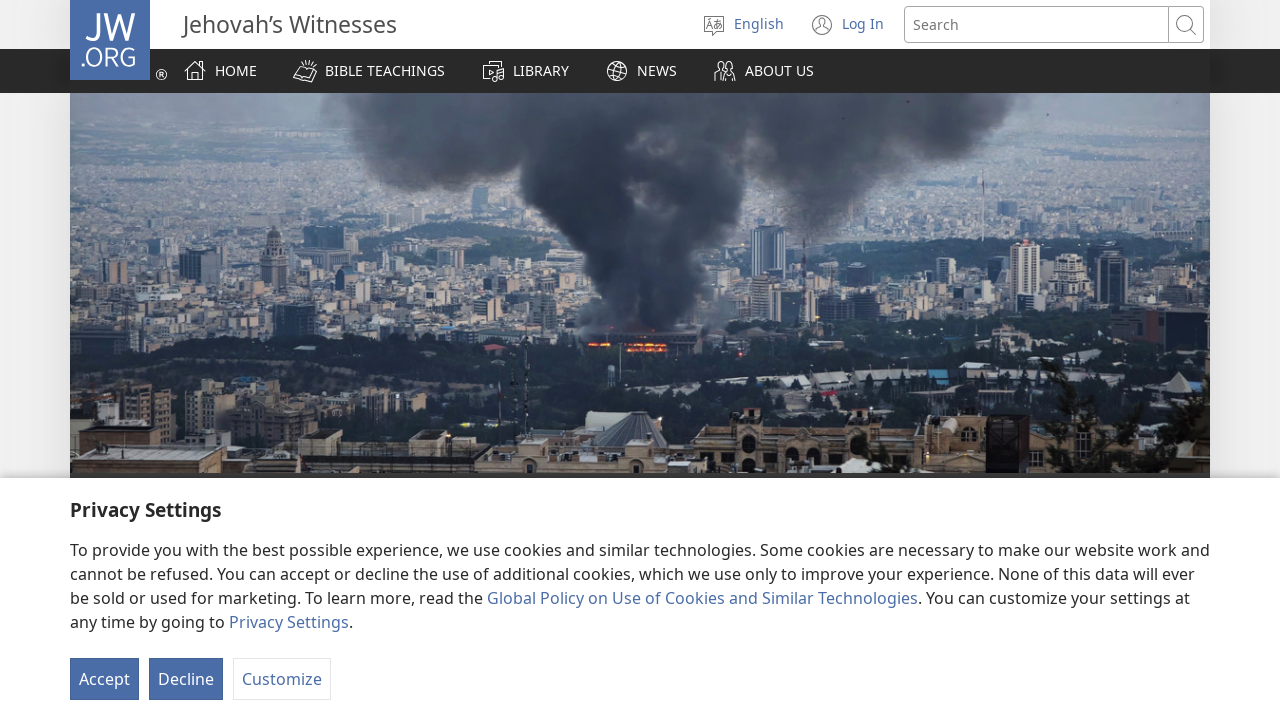

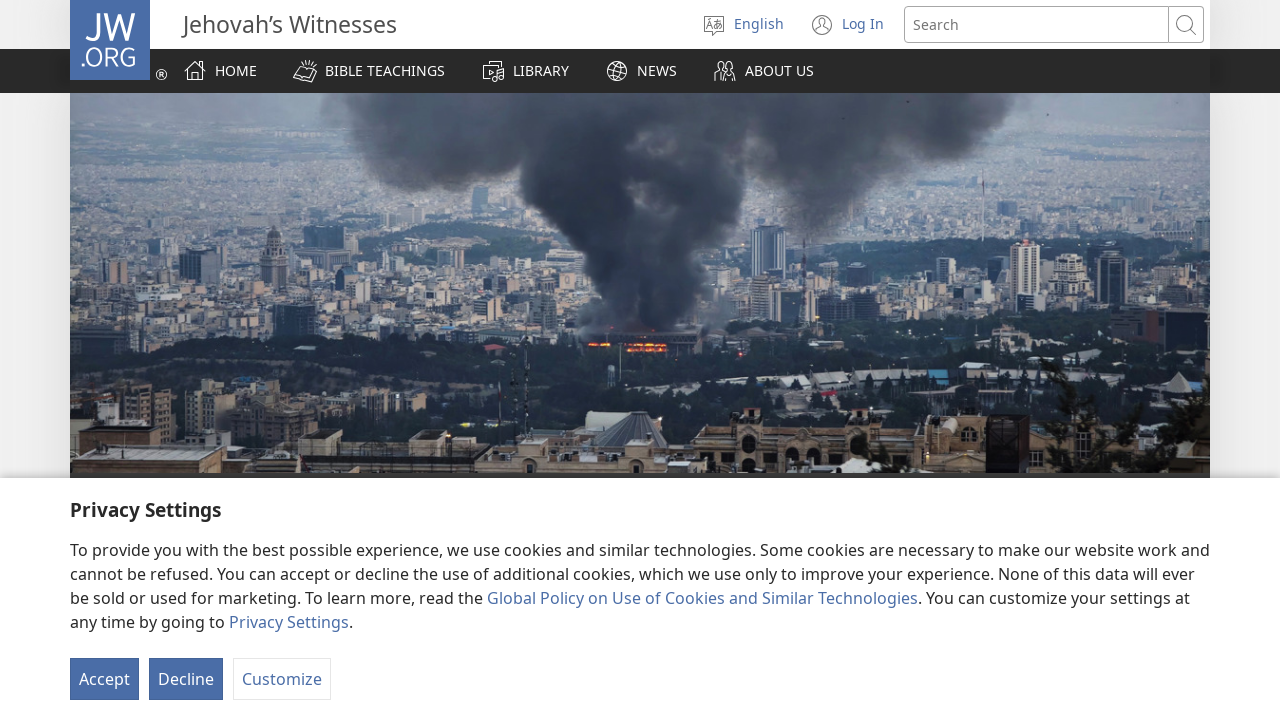